Navigates to JCPenney website, retrieves cookie information, then deletes all cookies and verifies they are deleted

Starting URL: https://www.jcpenney.com/

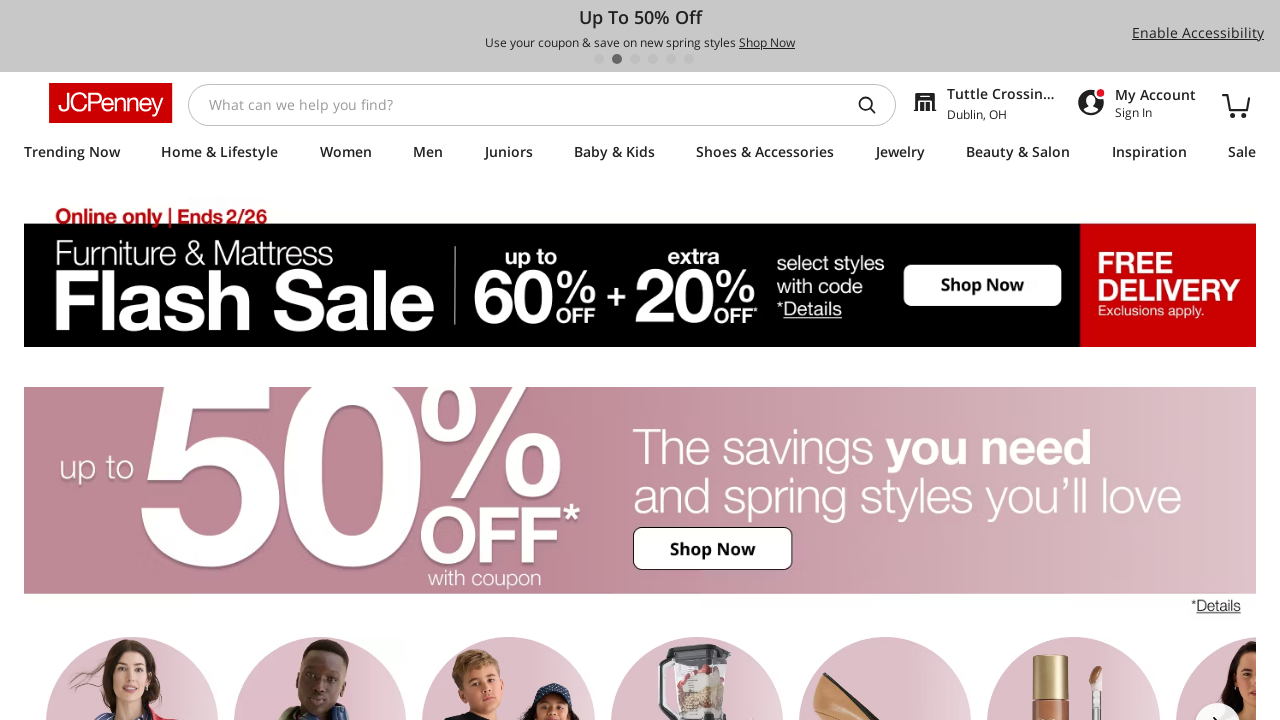

Navigated to JCPenney website
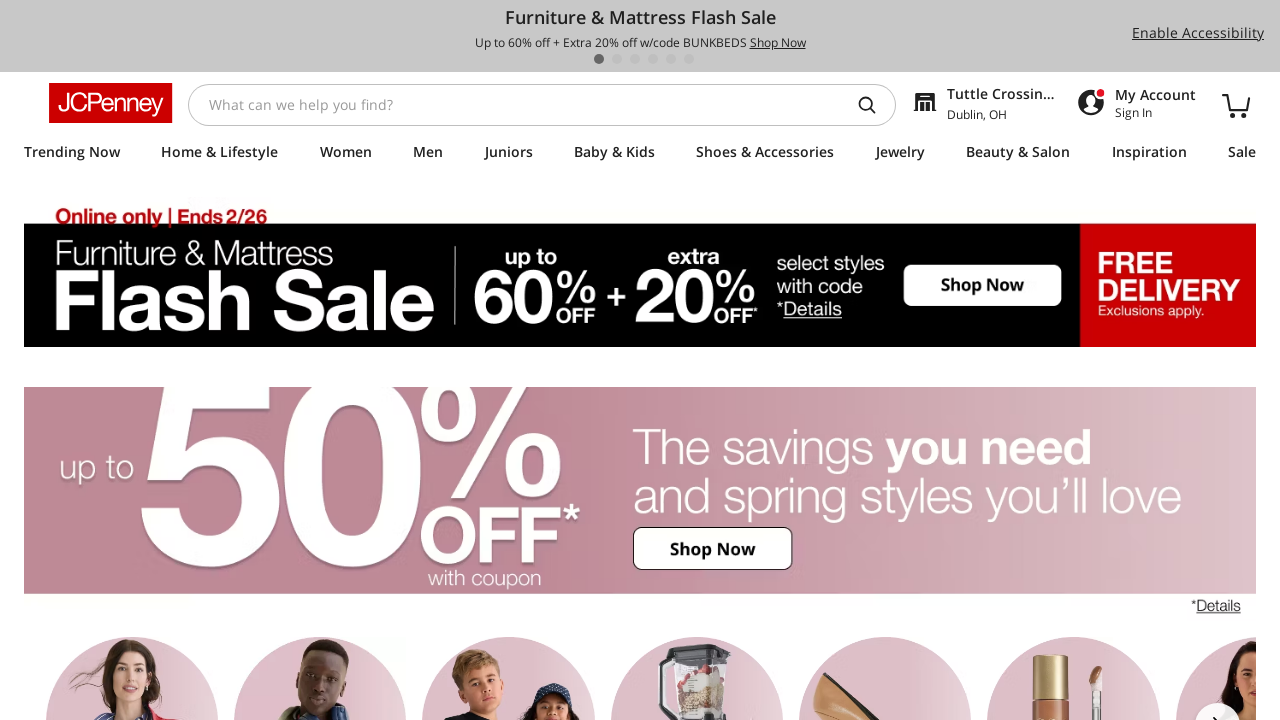

Retrieved all cookies from current context
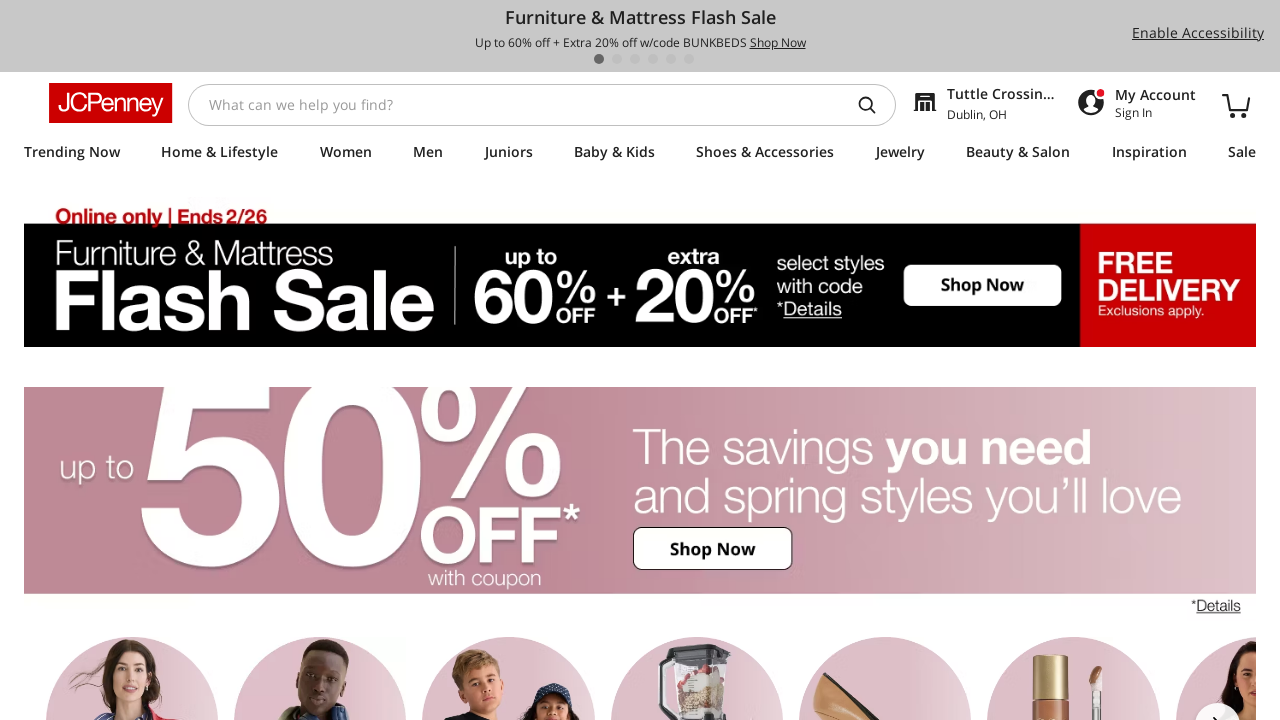

Cookie count retrieved: 20 cookies found
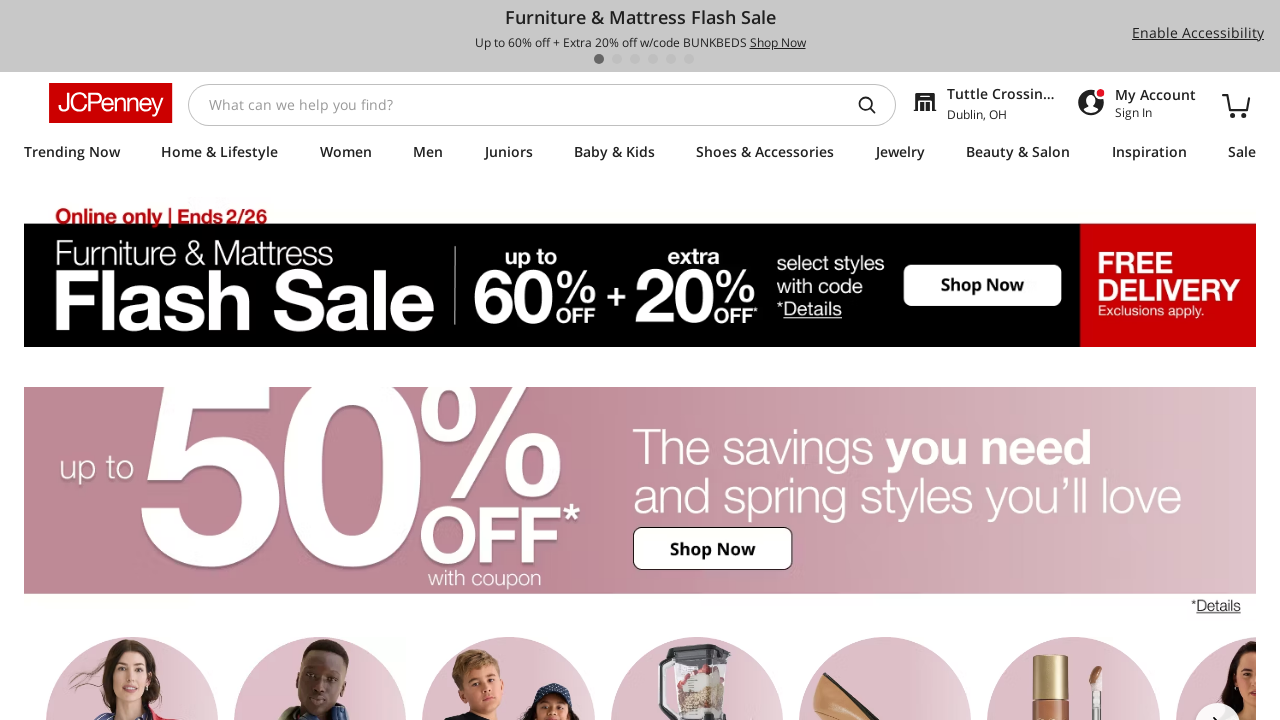

Printed details for all cookies
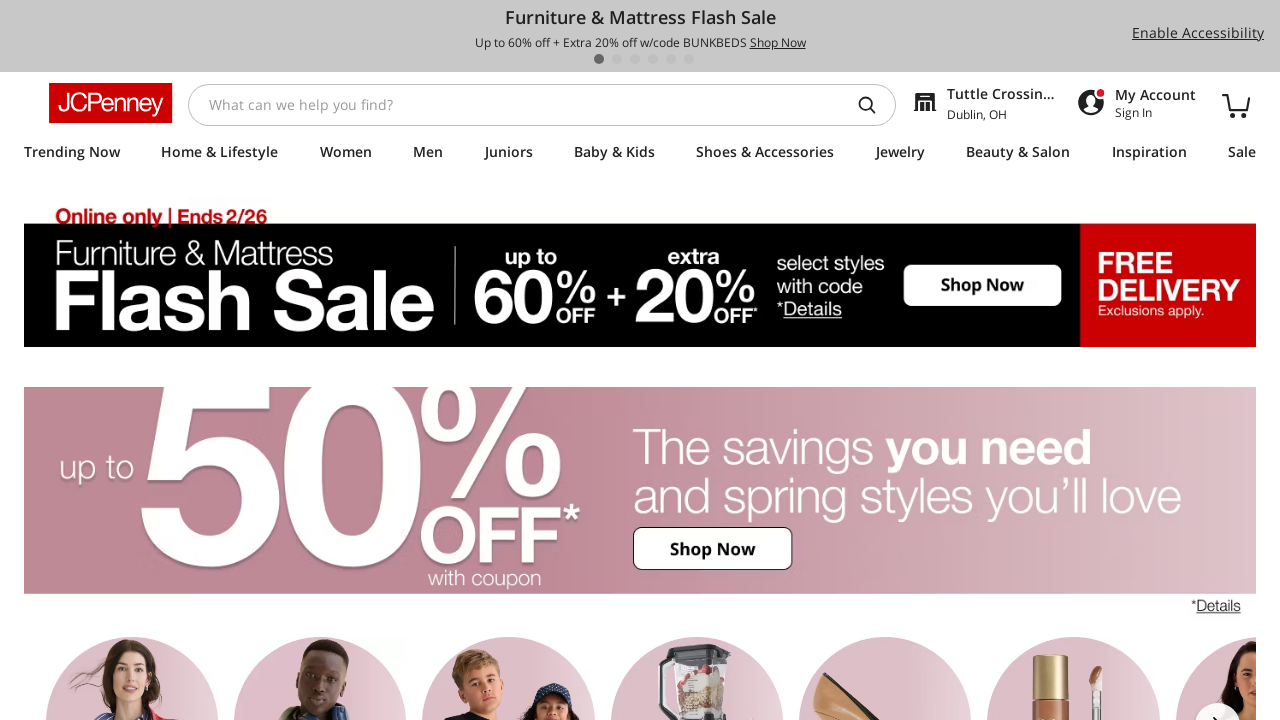

Cleared all cookies from context
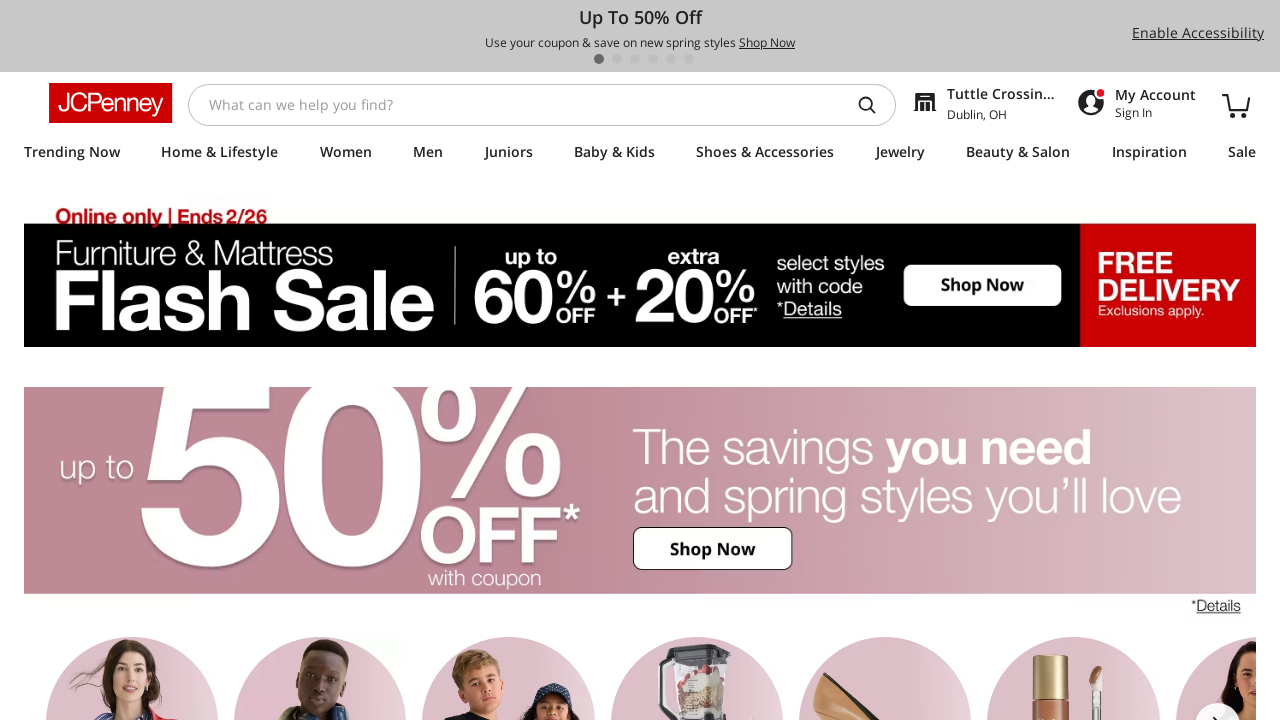

Verified cookies after clearing
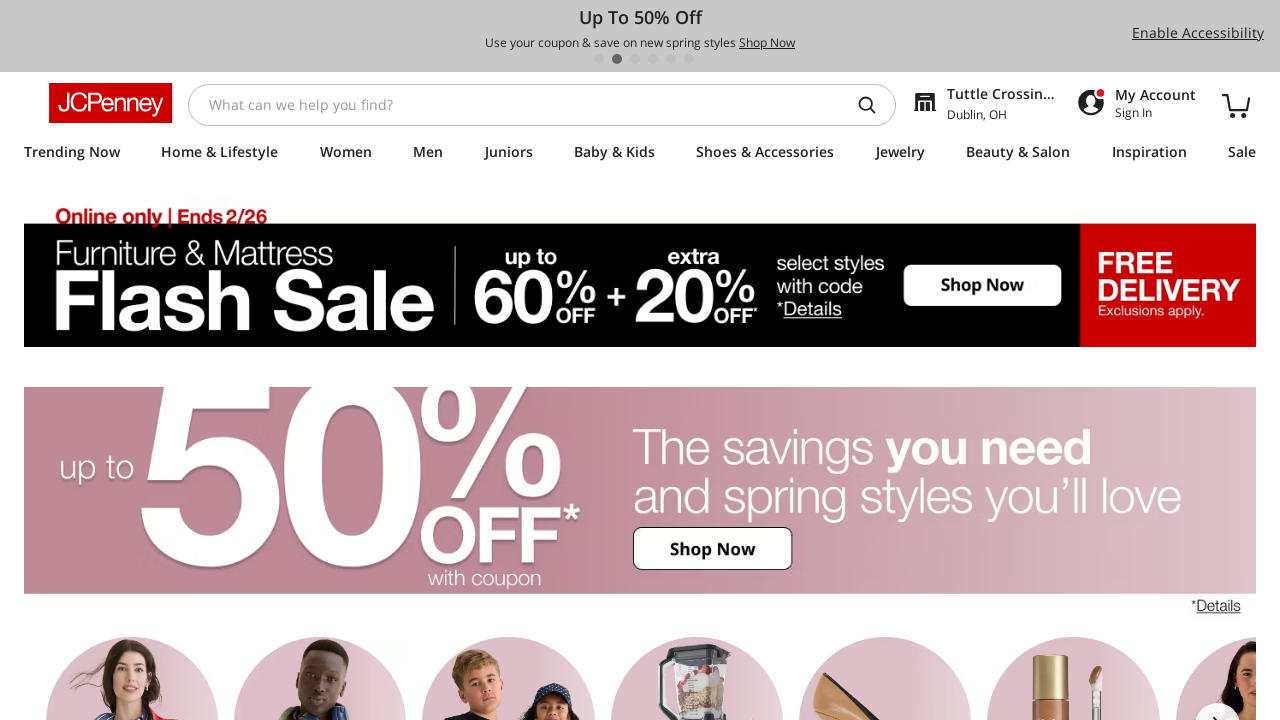

Confirmed all cookies deleted: 0 cookies remaining
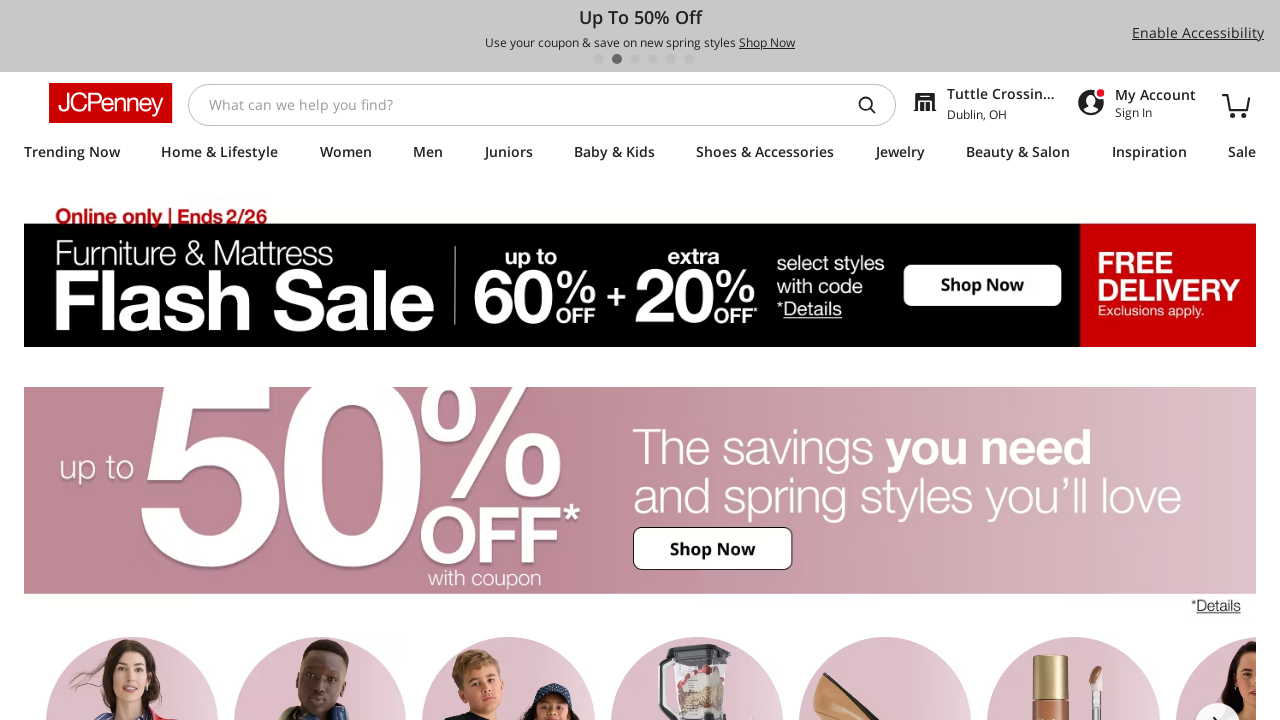

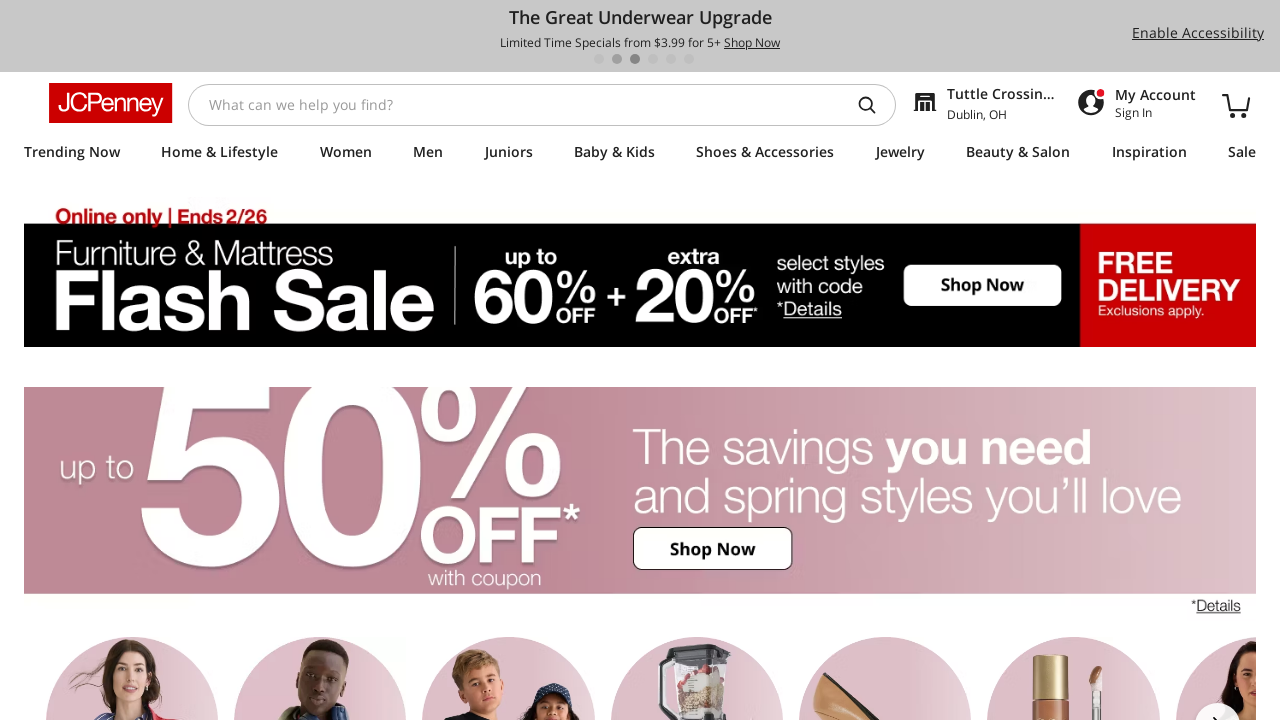